Tests tooltip functionality by hovering over an element to display a tooltip on jQuery UI tooltip demo

Starting URL: https://jqueryui.com/

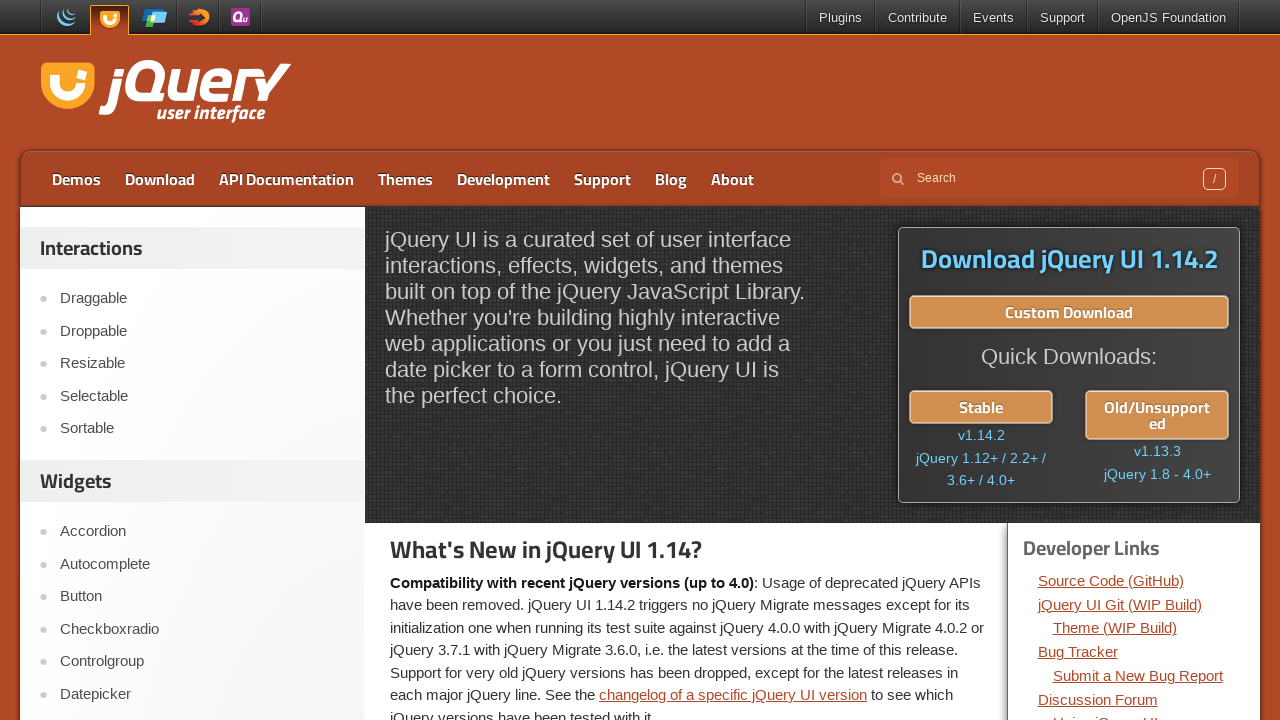

Navigated to jQuery UI homepage
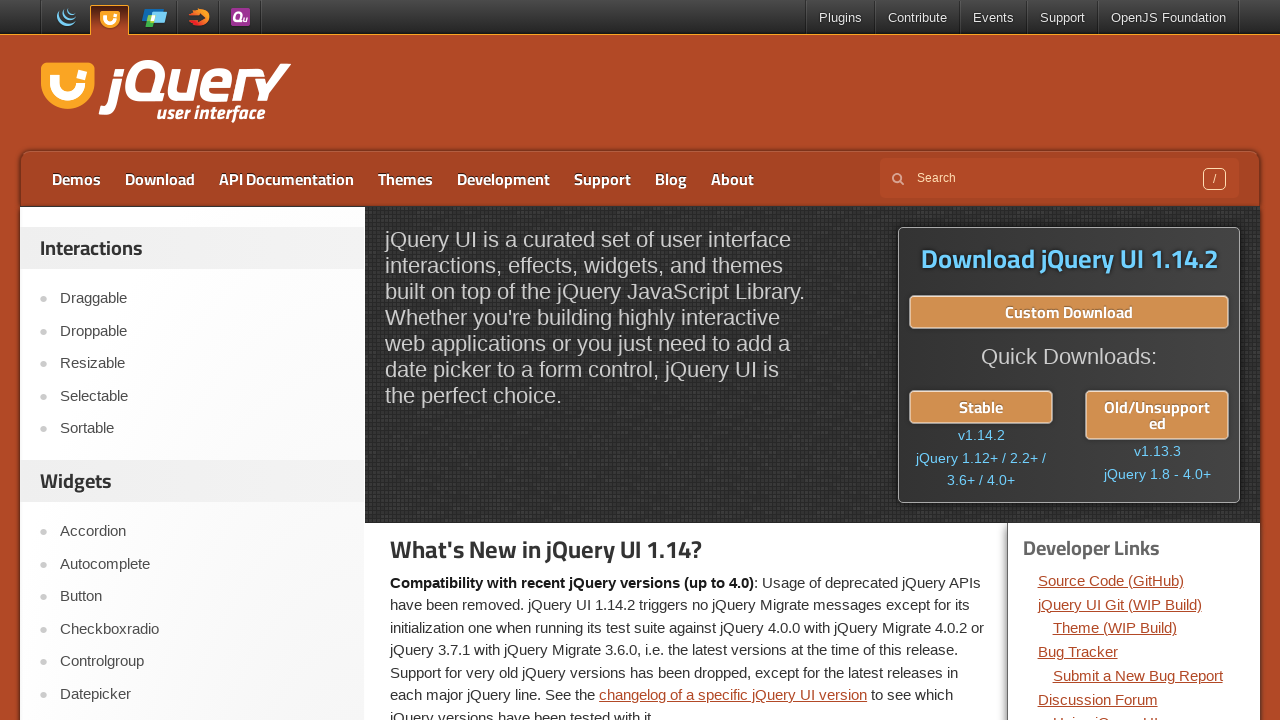

Clicked on Tooltip link at (202, 360) on a:text('Tooltip')
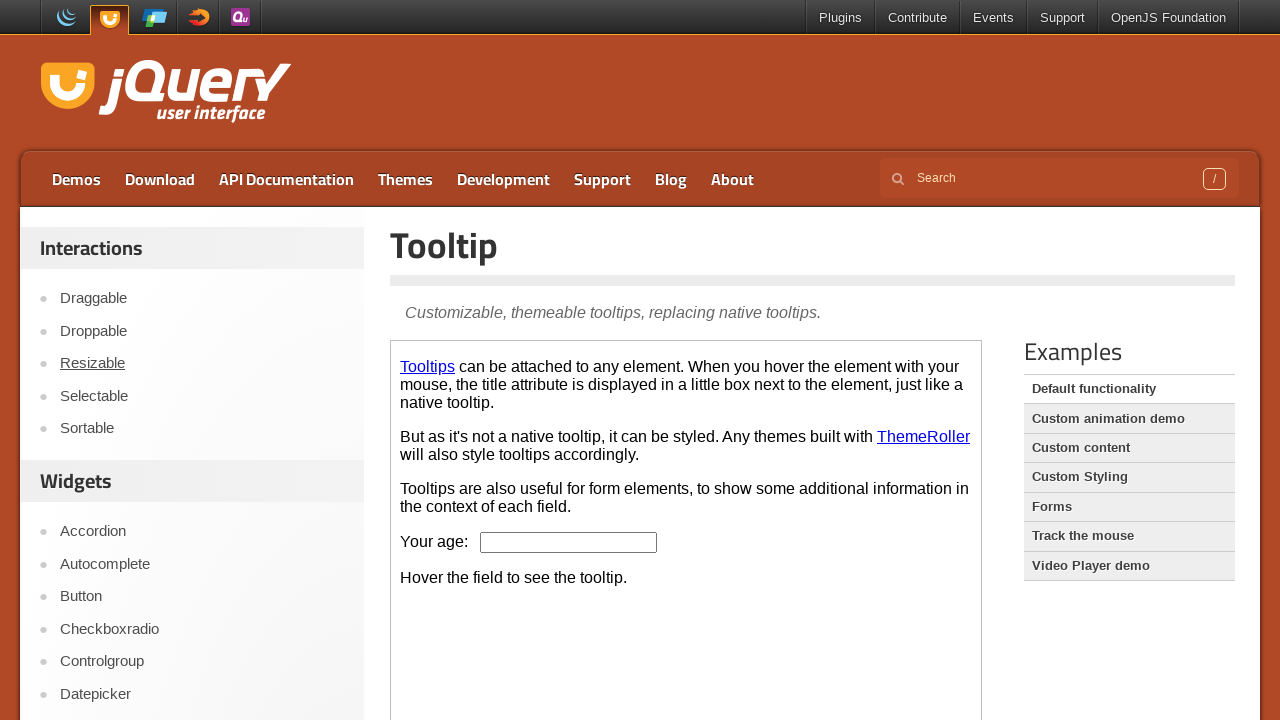

Located demo iframe
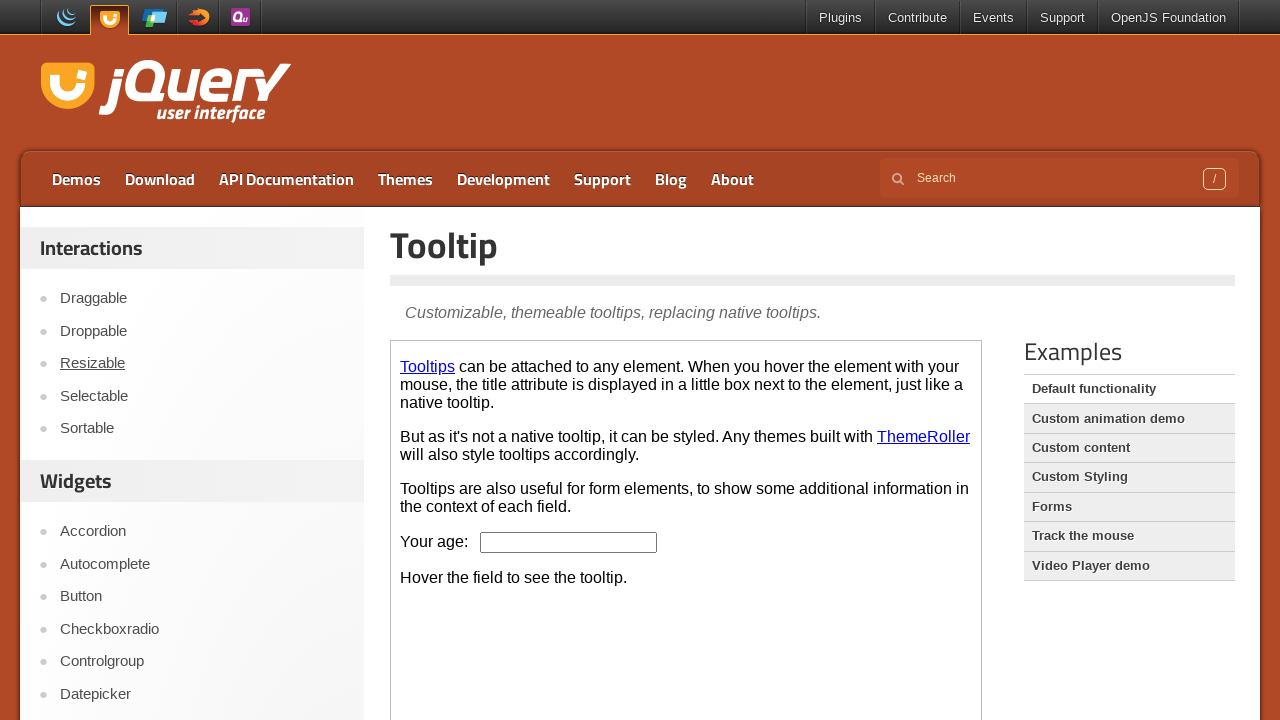

Hovered over Tooltips element to display tooltip at (428, 366) on iframe.demo-frame >> nth=0 >> internal:control=enter-frame >> a:text('Tooltips')
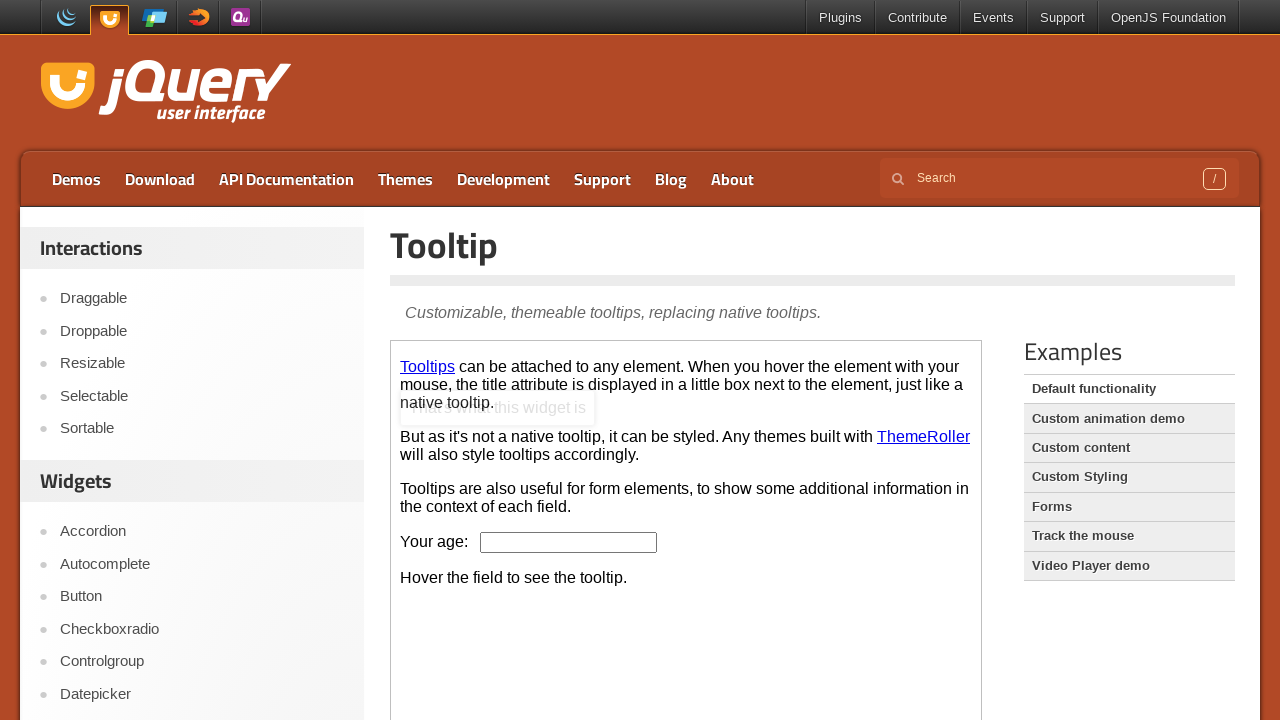

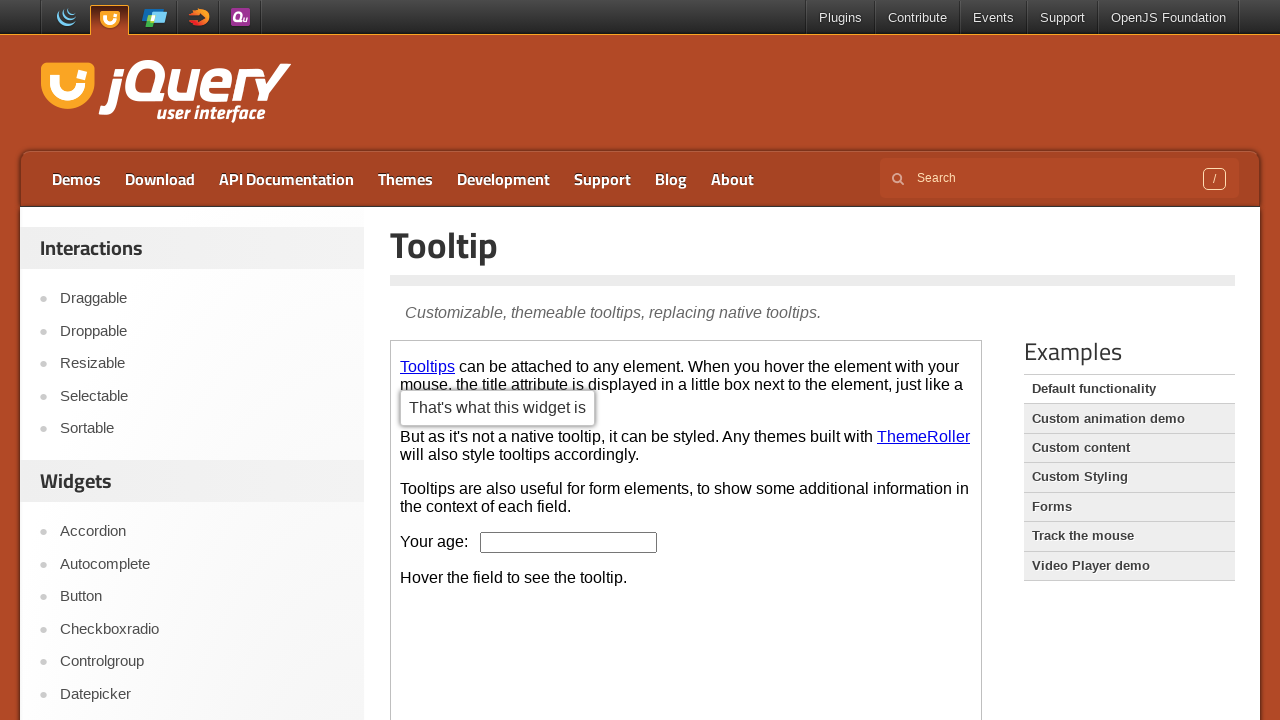